Tests browser window/tab handling by clicking a button that opens a new tab, switching to the new tab to verify its content, and then switching back to the parent window.

Starting URL: https://demoqa.com/browser-windows

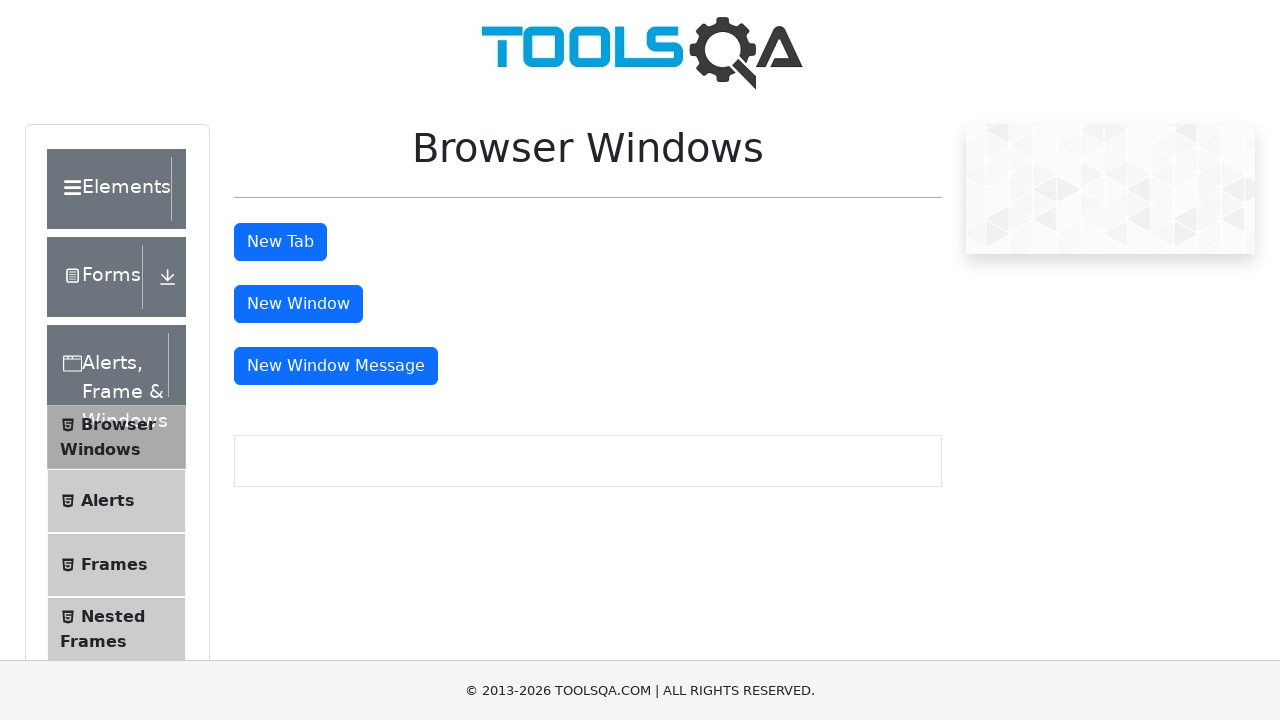

Clicked button to open new tab at (280, 242) on button#tabButton
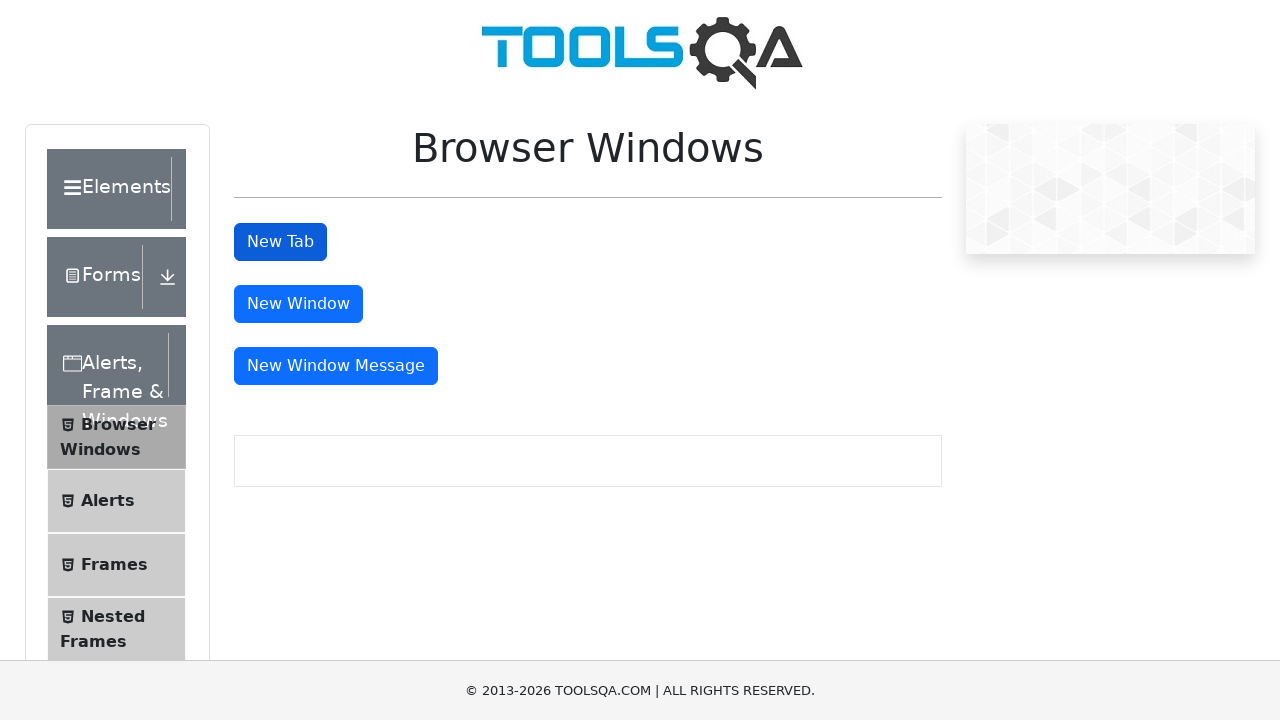

New tab opened and reference obtained
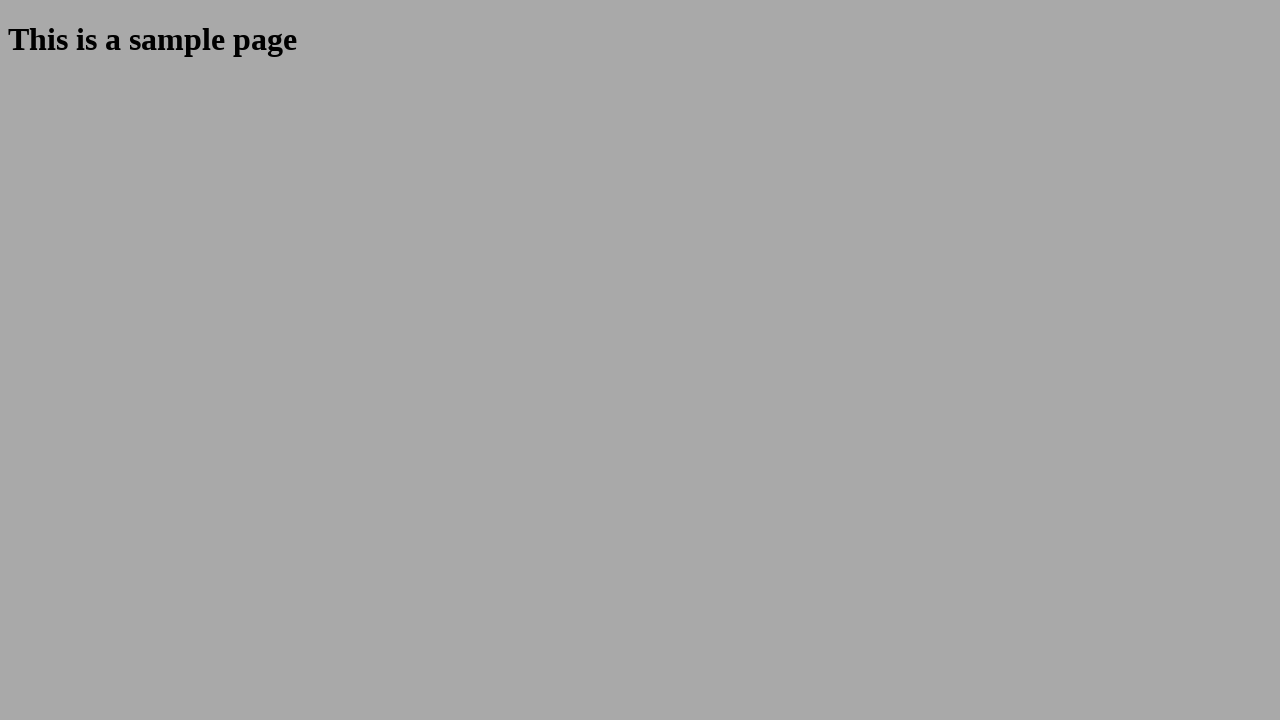

New tab finished loading
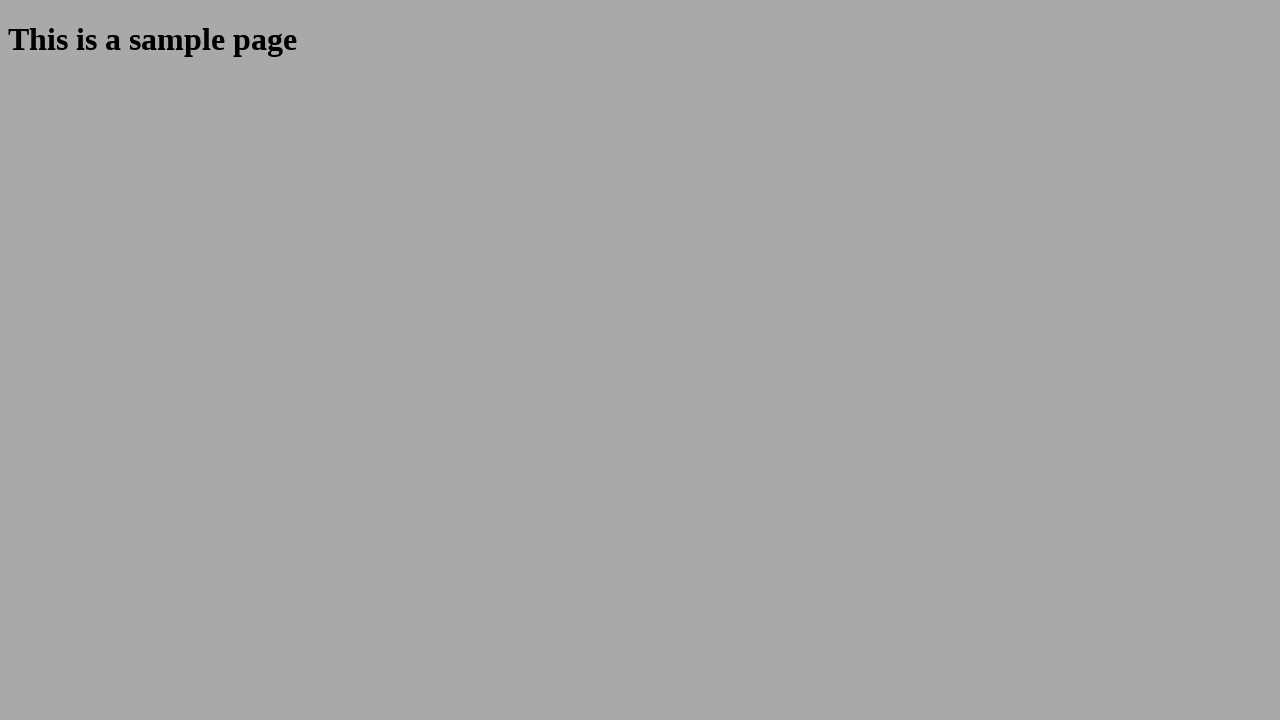

Sample heading element loaded in new tab
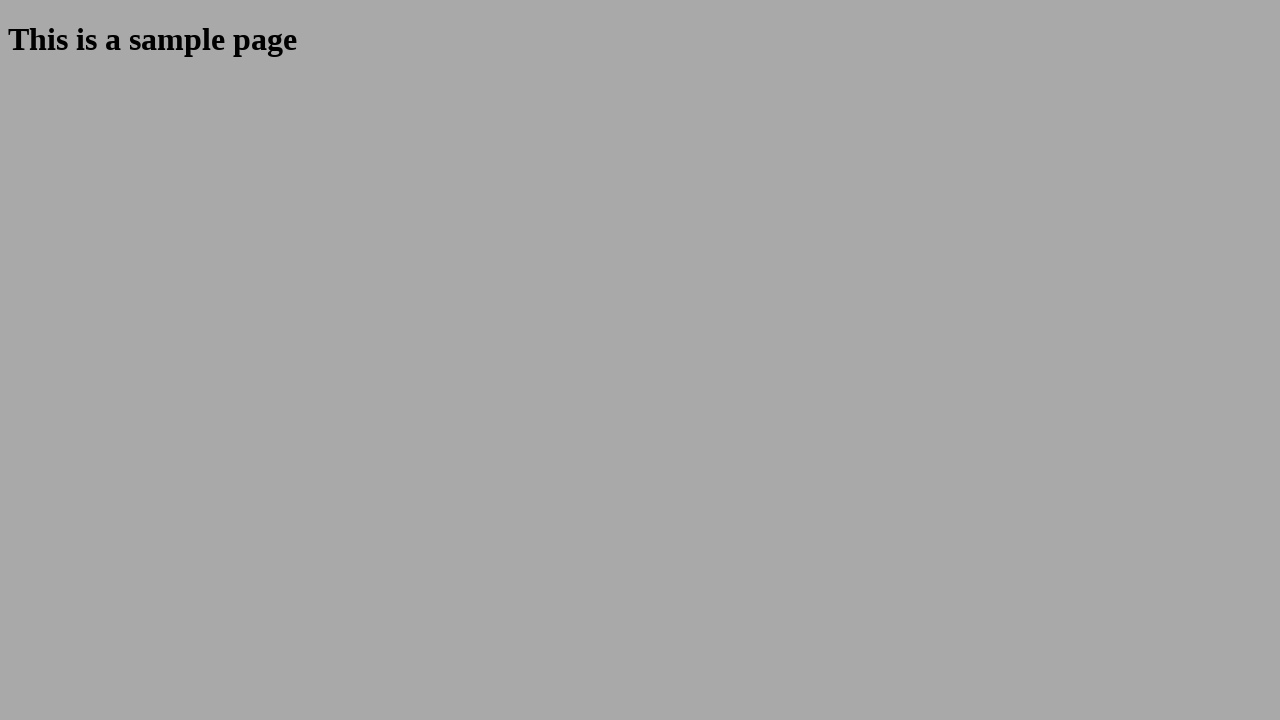

Located sample heading element in new tab
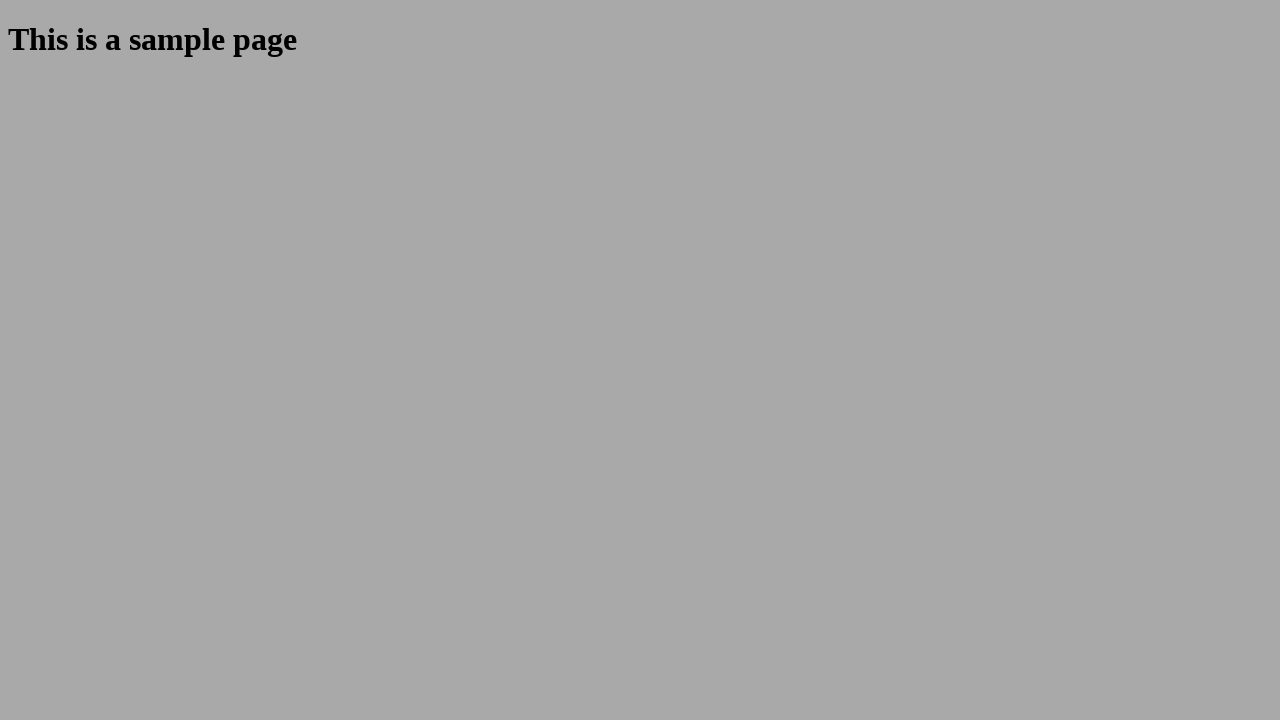

Switched back to parent window/tab
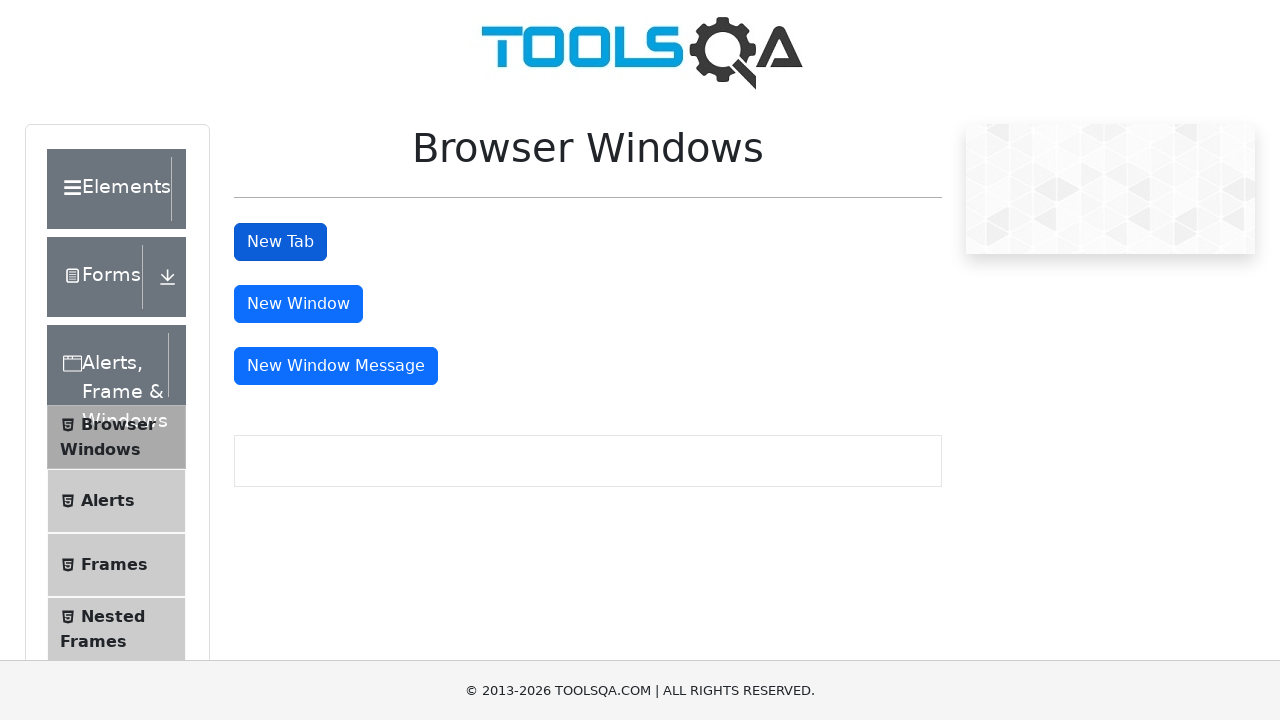

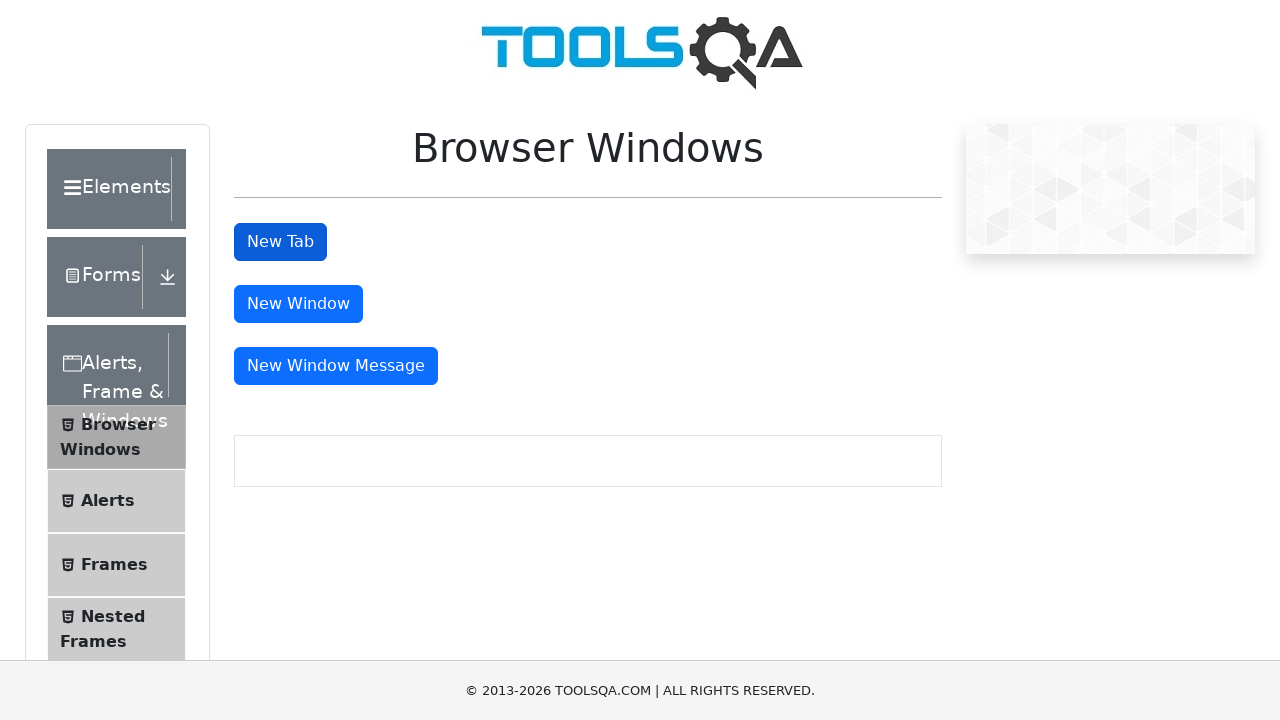